Tests various date picker components on a practice automation website, including basic date selection, date range selection, and time picker interactions.

Starting URL: https://www.automationtesting.co.uk/datepicker.html

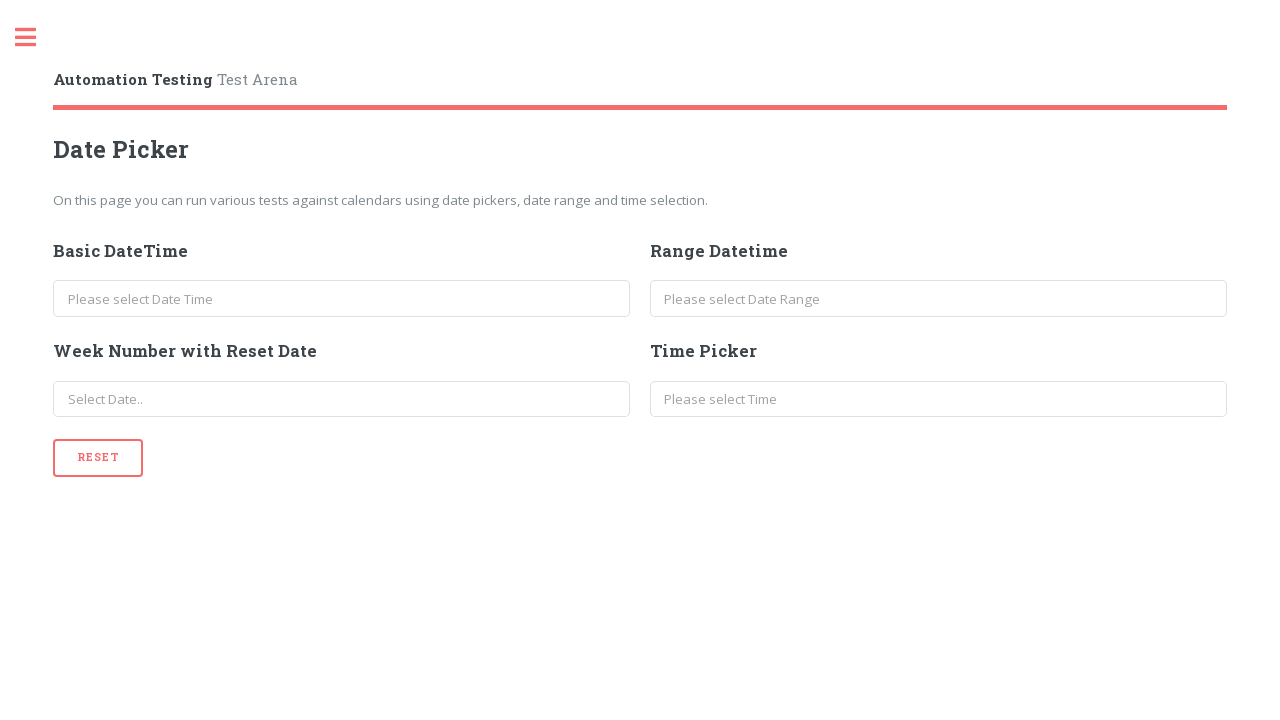

Clicked on basic date picker input at (342, 299) on #basicDate
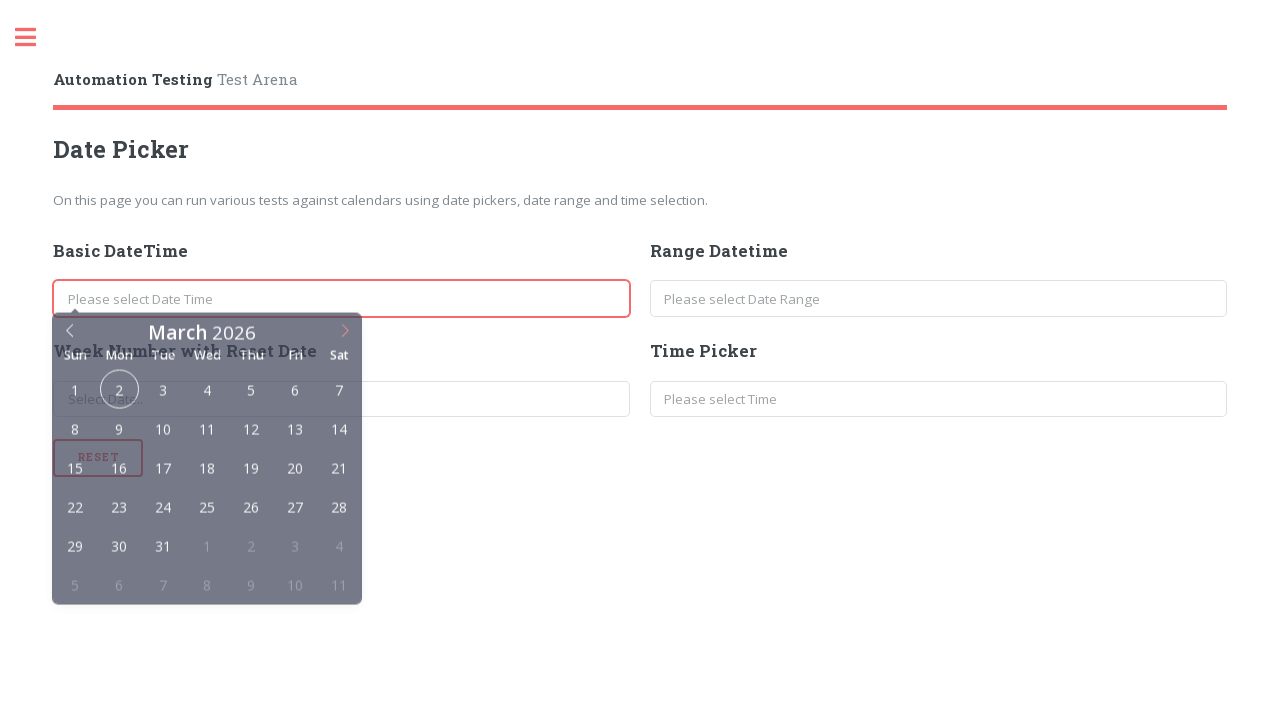

Selected day 20 from calendar at (295, 469) on xpath=//div[contains(@class, 'flatpickr-calendar')]//span[contains(@class, 'flat
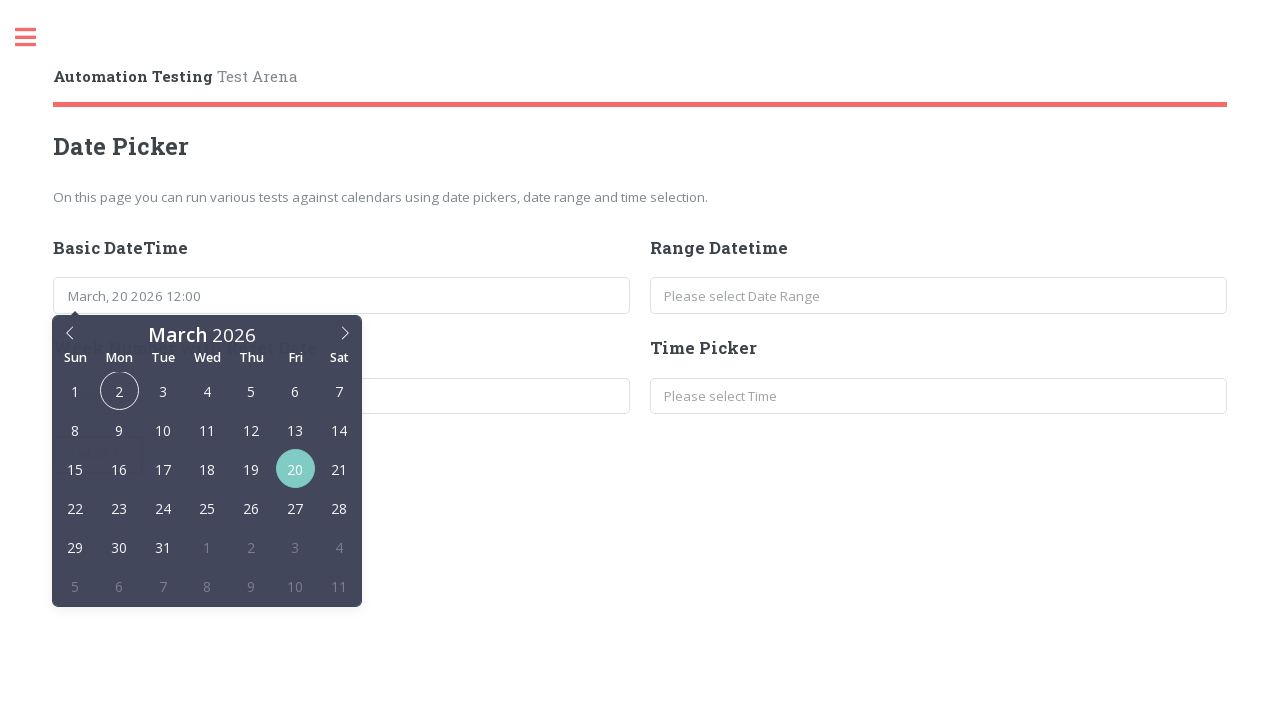

Clicked previous month button to navigate calendar at (70, 330) on xpath=//div[contains(@class, 'flatpickr-calendar')]//span[contains(@class, 'flat
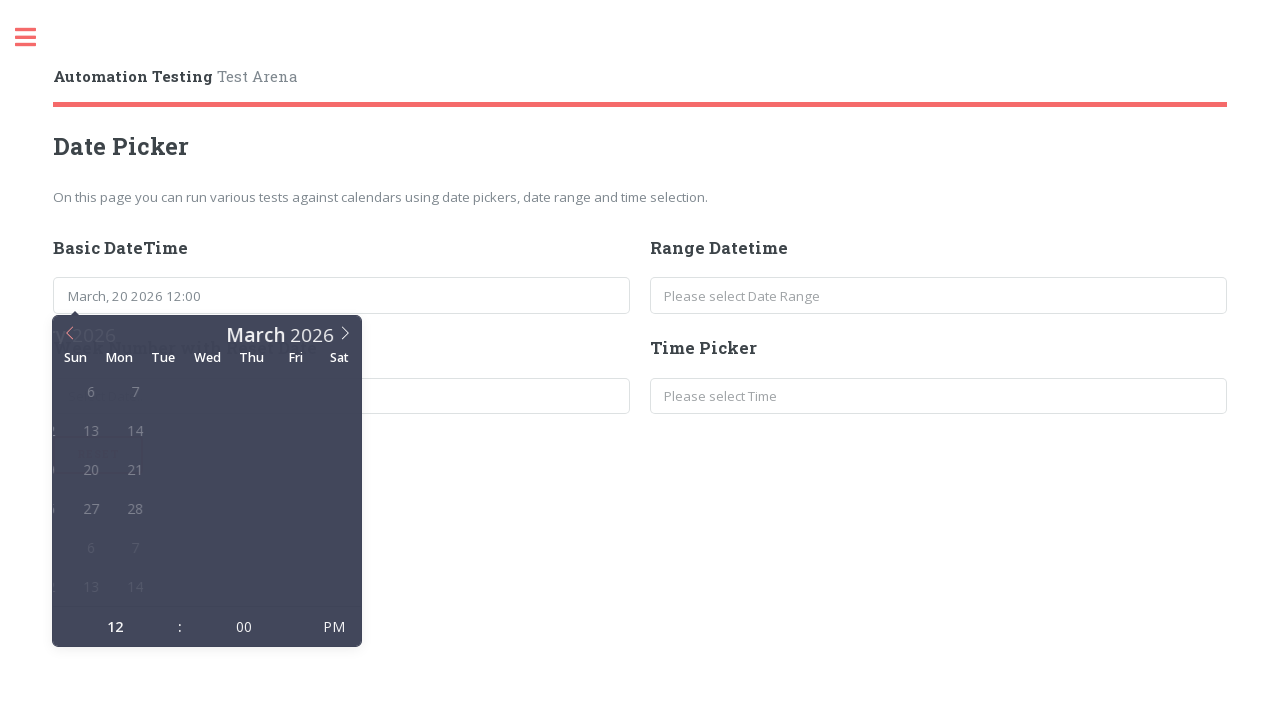

Clicked on range date picker input at (938, 296) on #rangeDate
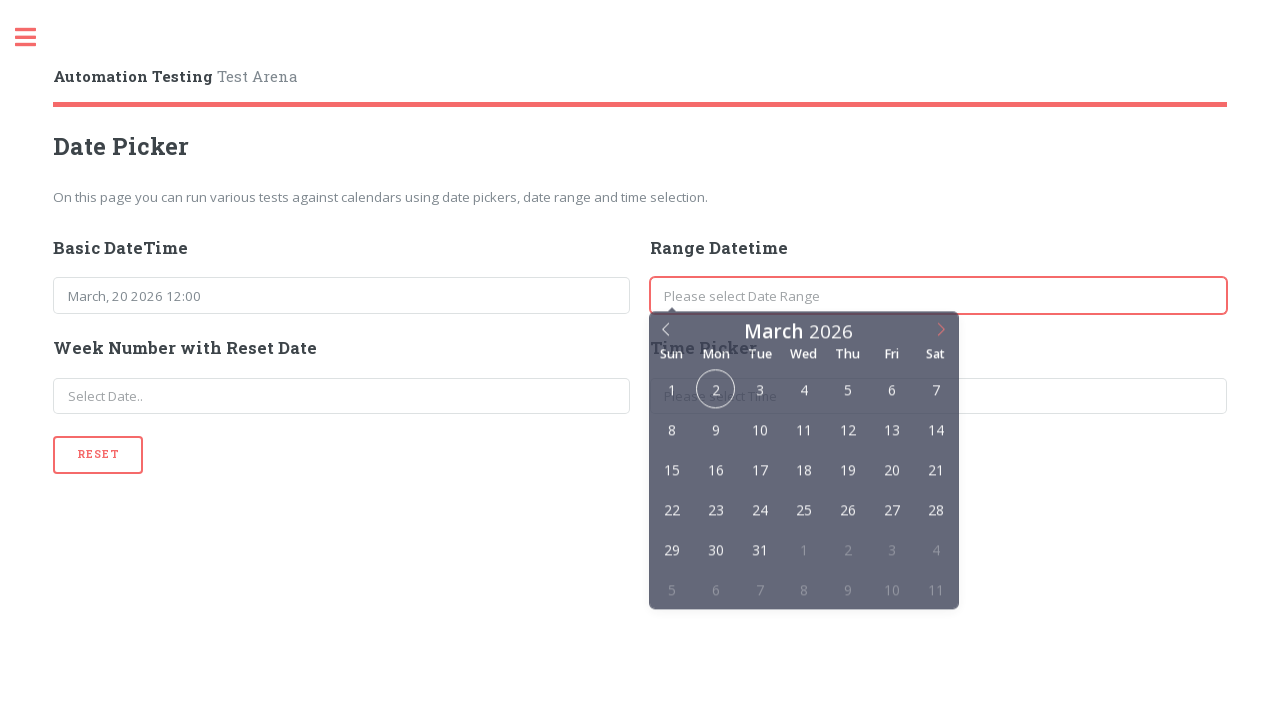

Selected start date (day 12) for date range at (848, 433) on xpath=//div[contains(@class, 'flatpickr-calendar') and contains(@class, 'open')]
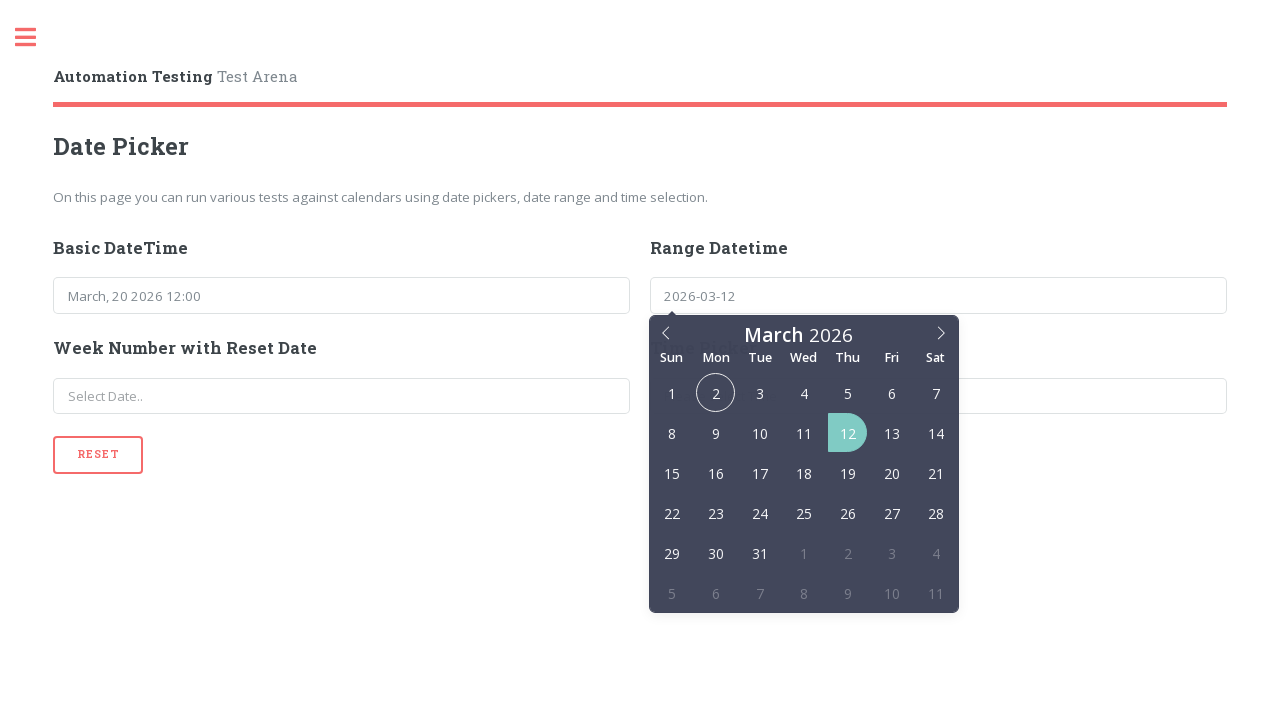

Selected end date (day 12) to complete date range at (848, 433) on xpath=//div[contains(@class, 'flatpickr-calendar') and contains(@class, 'open')]
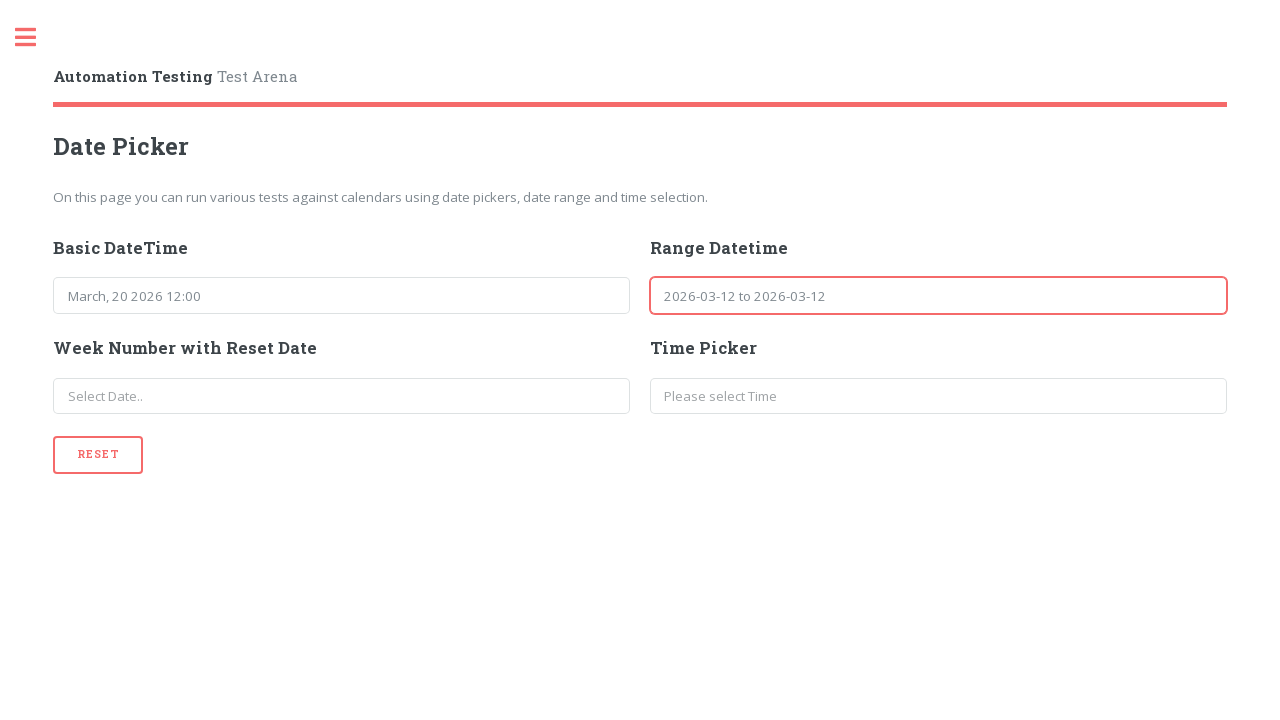

Waited 1 second for UI to settle after range selection
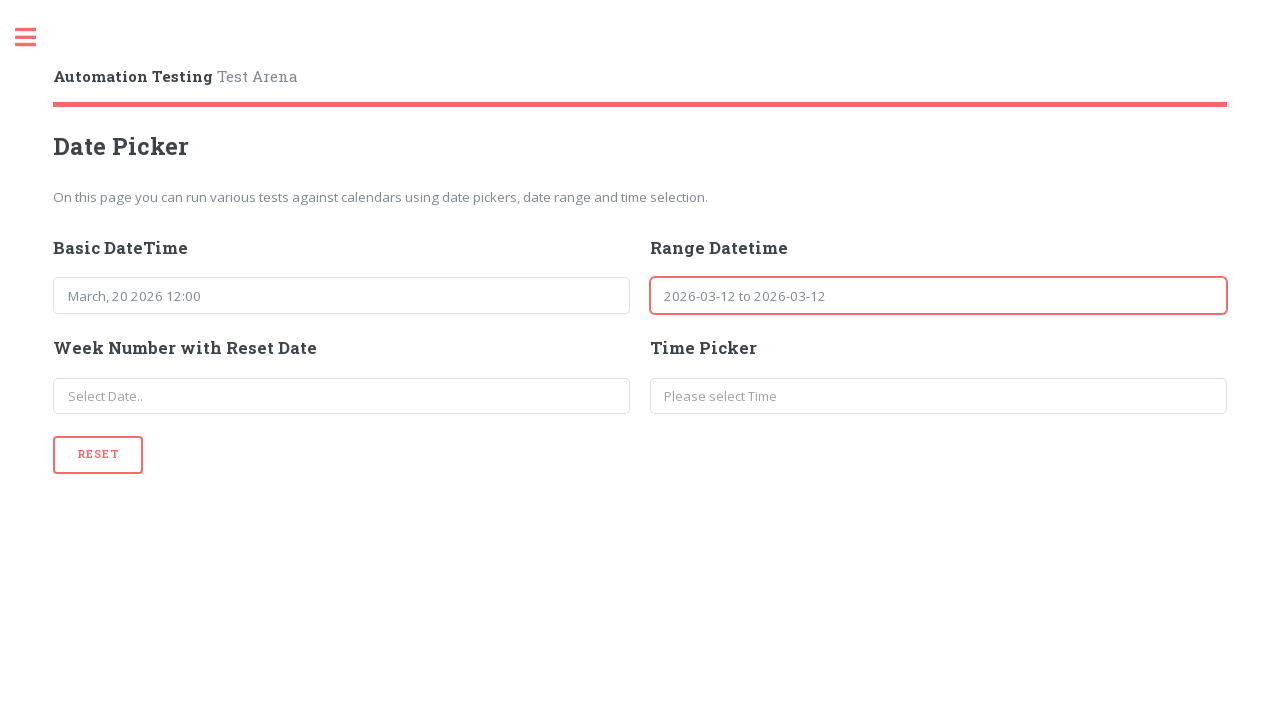

Clicked on time picker input at (938, 396) on #timePicker
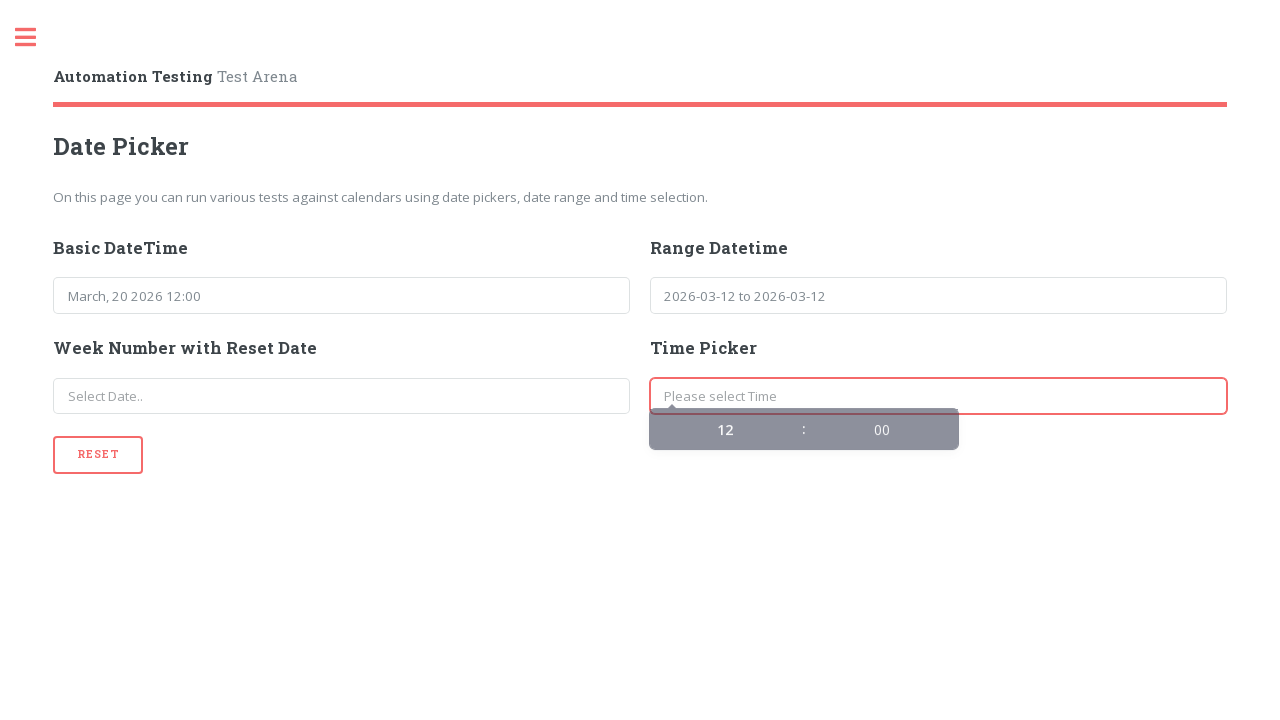

Clicked up arrow to increment hour in time picker at (794, 428) on xpath=//div[contains(@class, 'flatpickr-calendar') and contains(@class, 'open')]
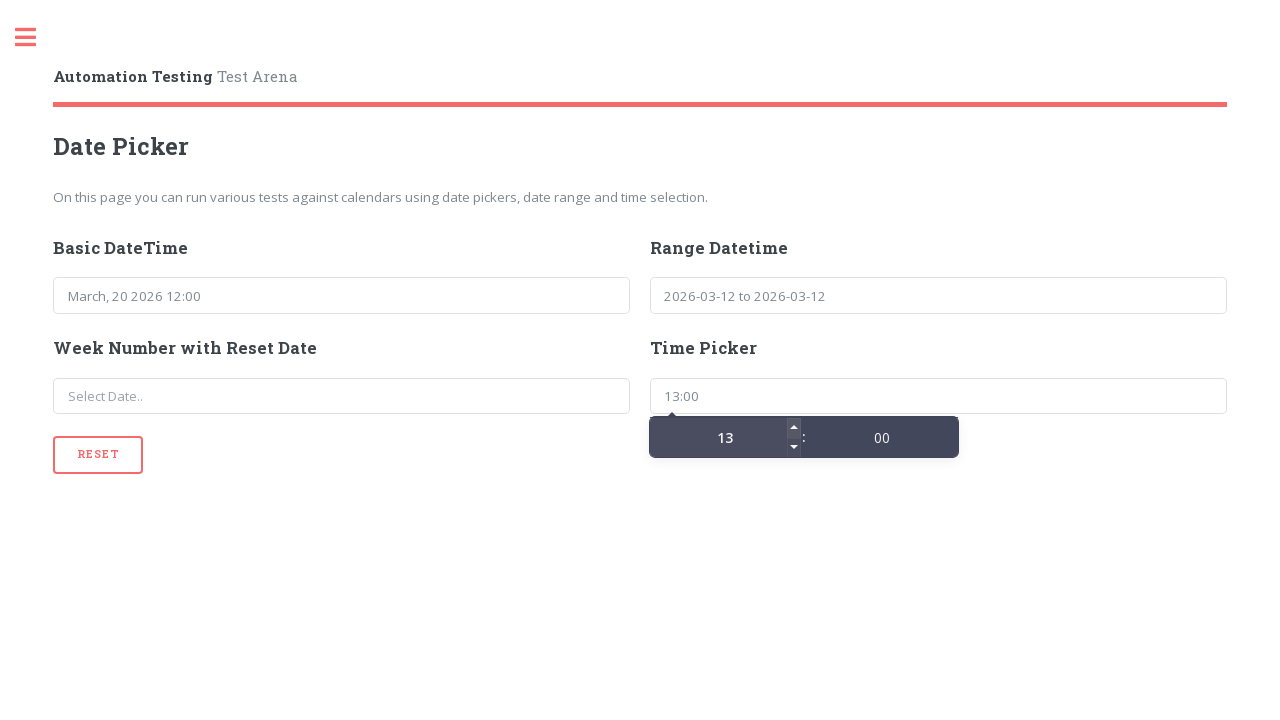

Waited 1 second for time picker interaction to complete
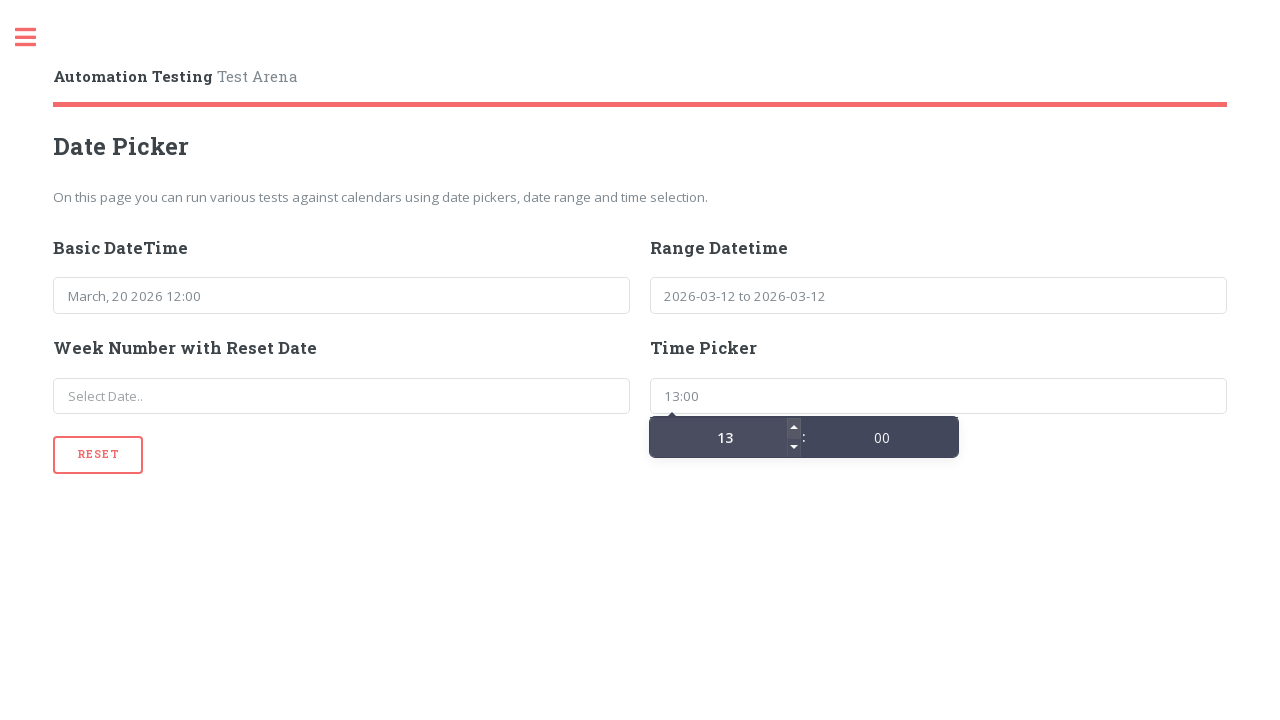

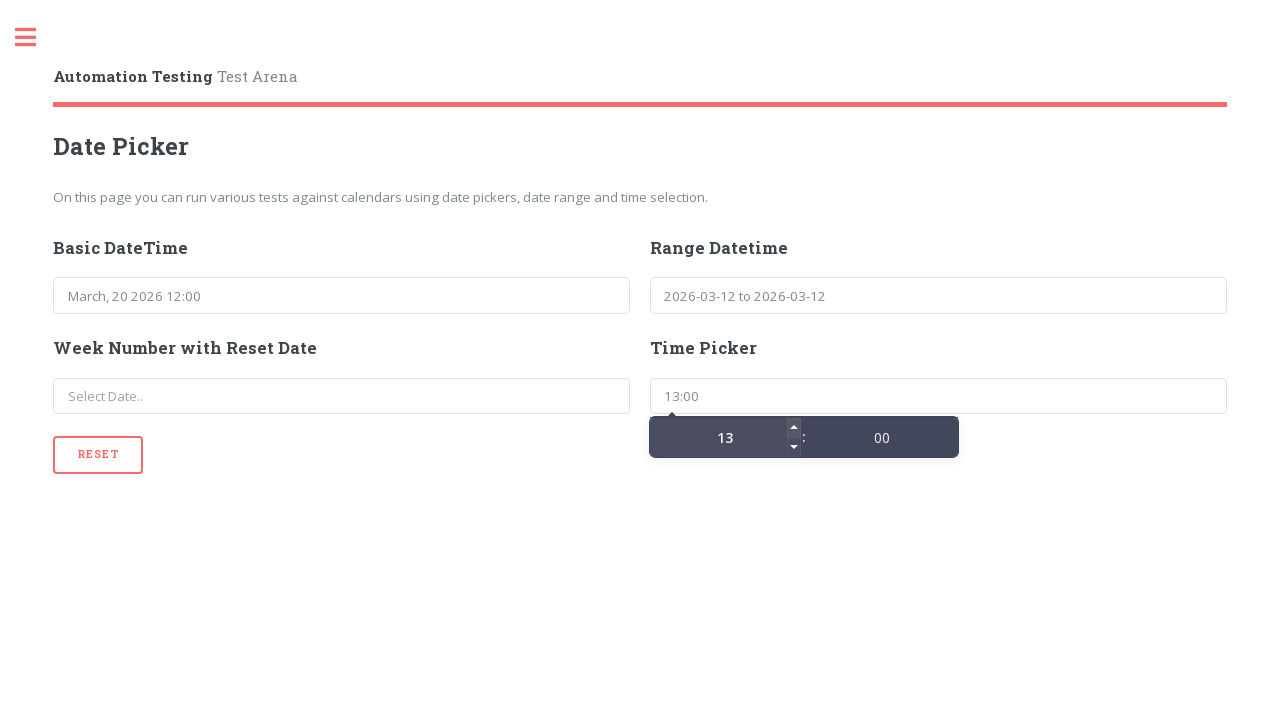